Tests dropdown selection by selecting options using index - first selects Option 1, then Option 2

Starting URL: https://the-internet.herokuapp.com/dropdown

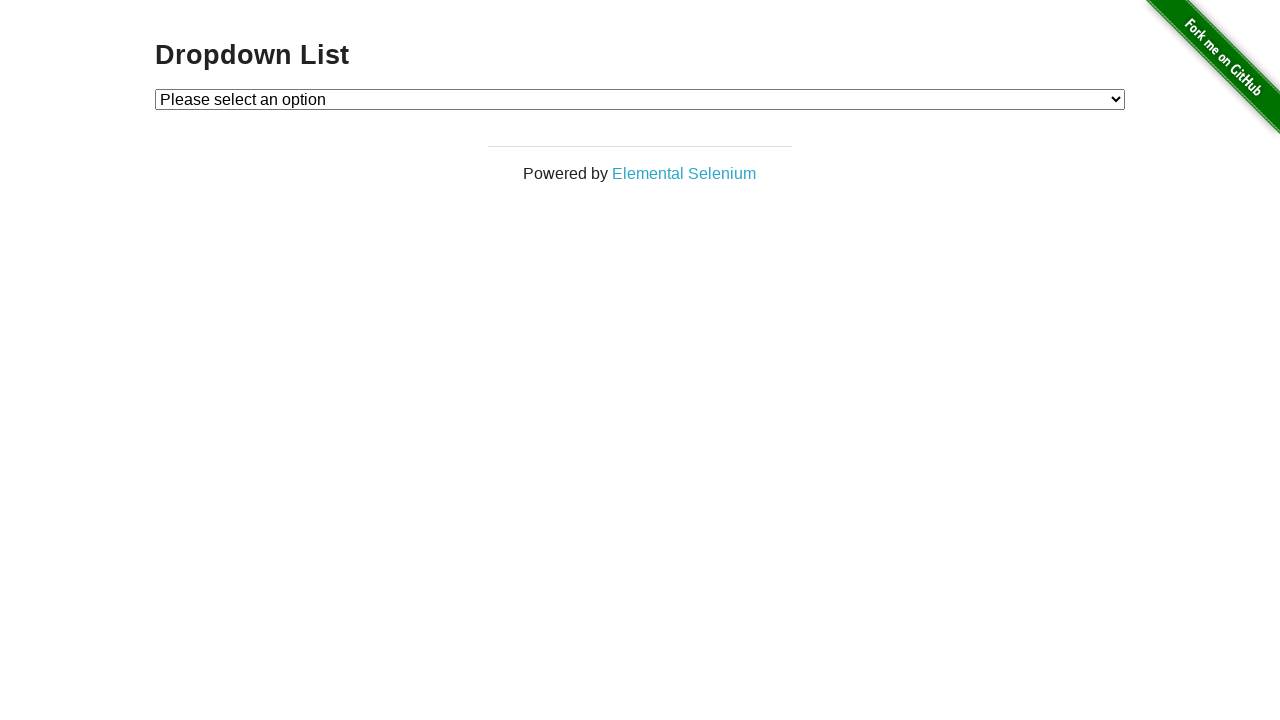

Selected Option 1 from dropdown using index 1 on #dropdown
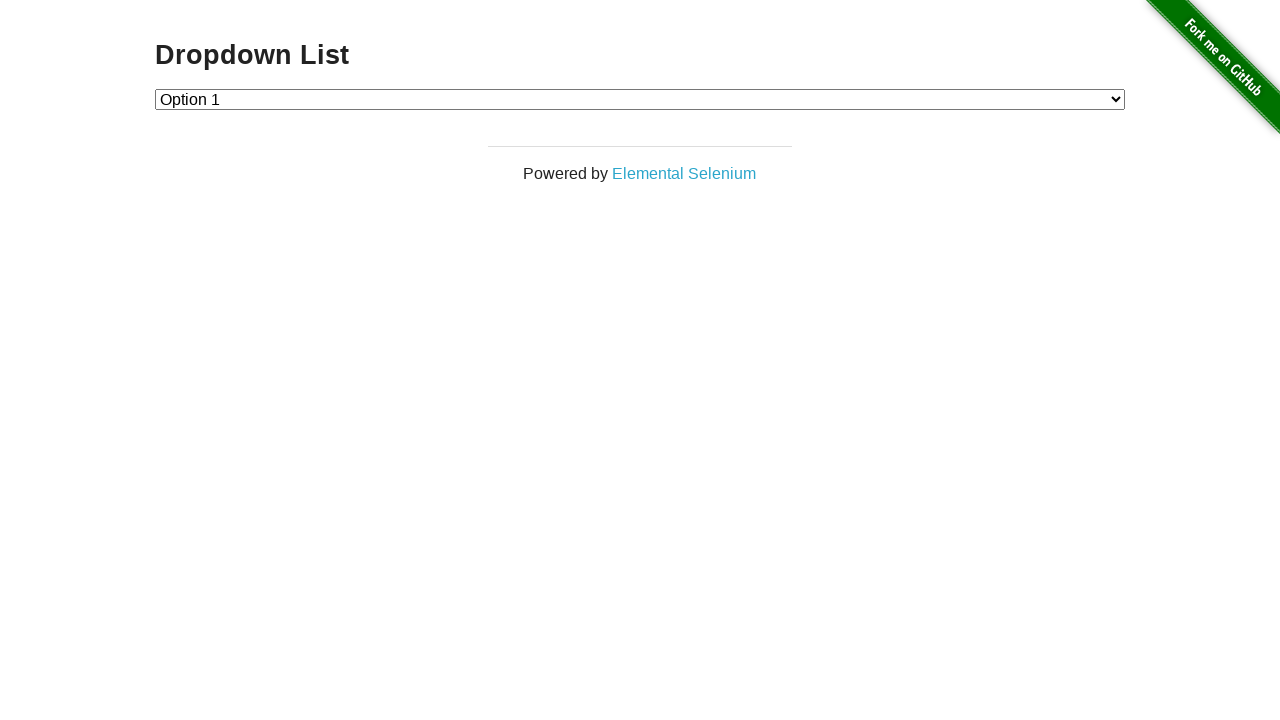

Selected Option 2 from dropdown using index 2 on #dropdown
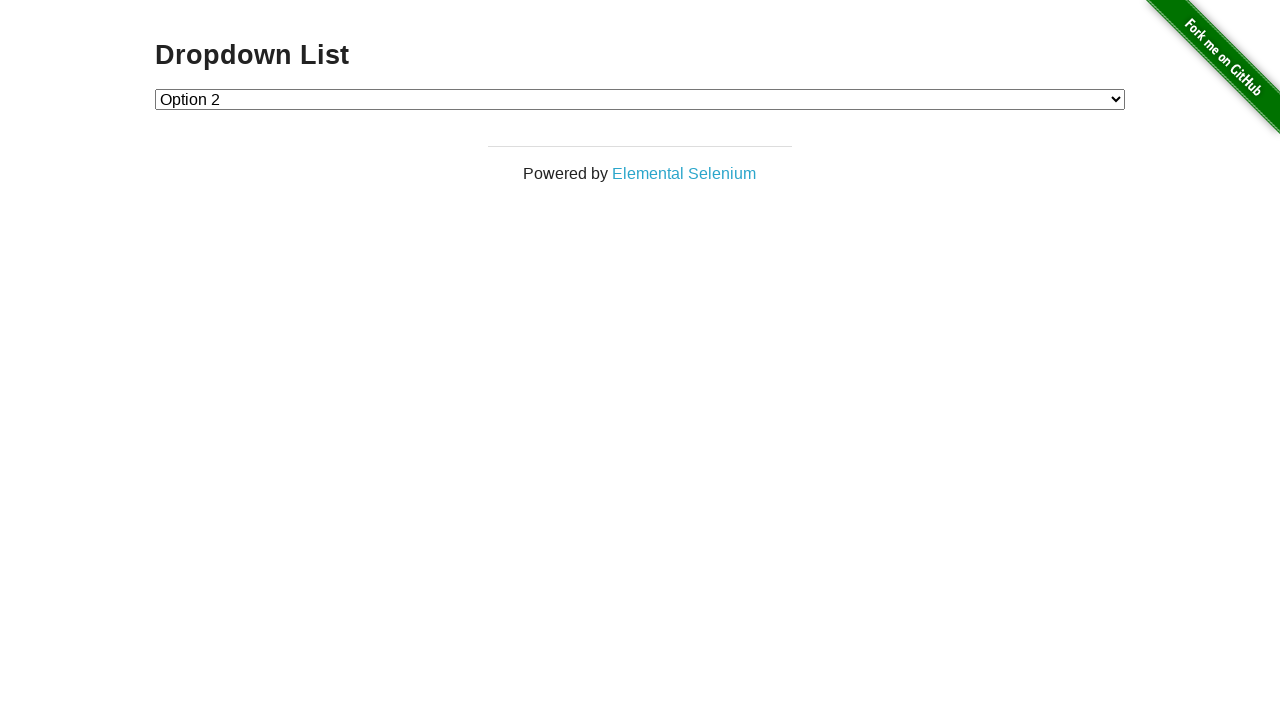

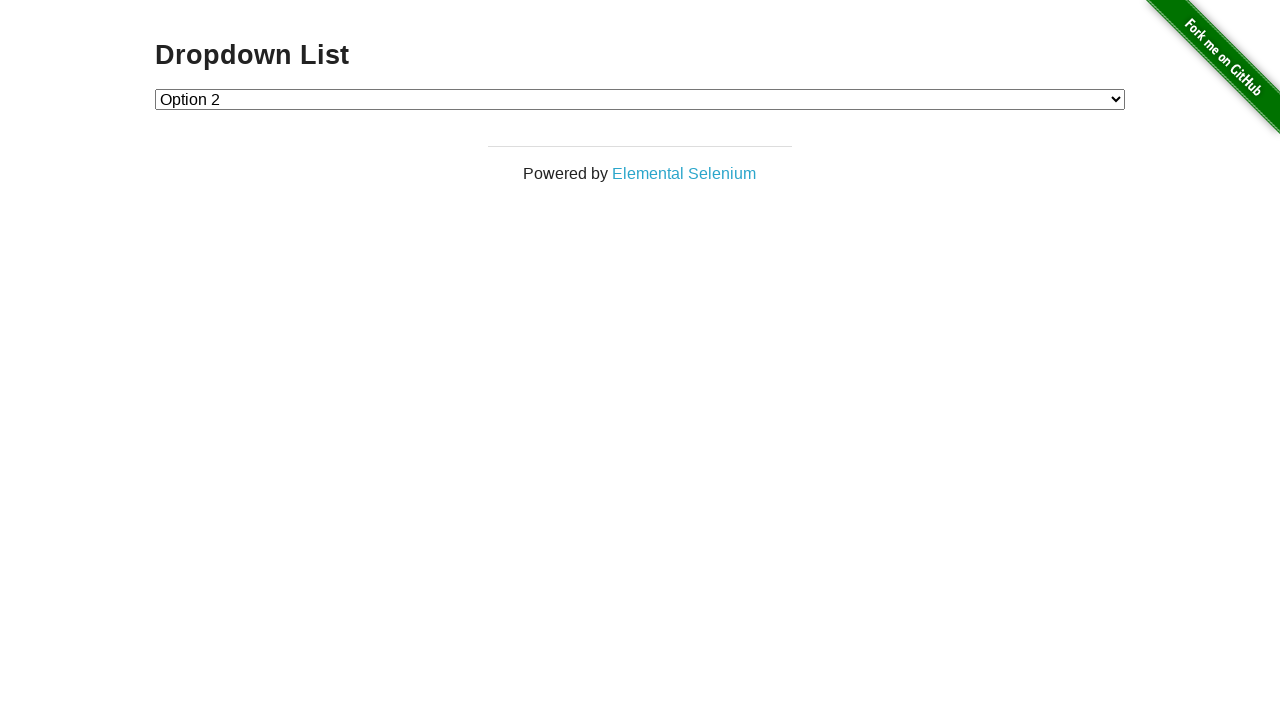